Navigates to YouTube homepage and waits for the page to load (original script took a screenshot)

Starting URL: https://www.youtube.com/

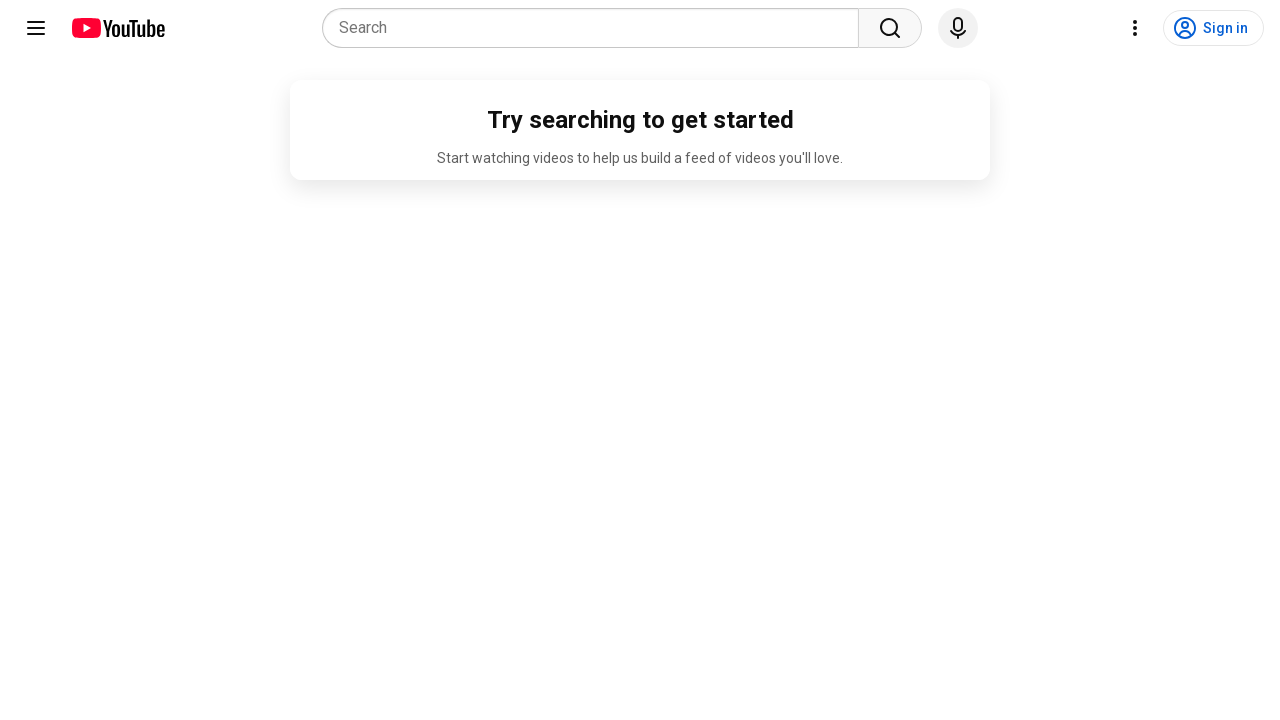

Navigated to YouTube homepage
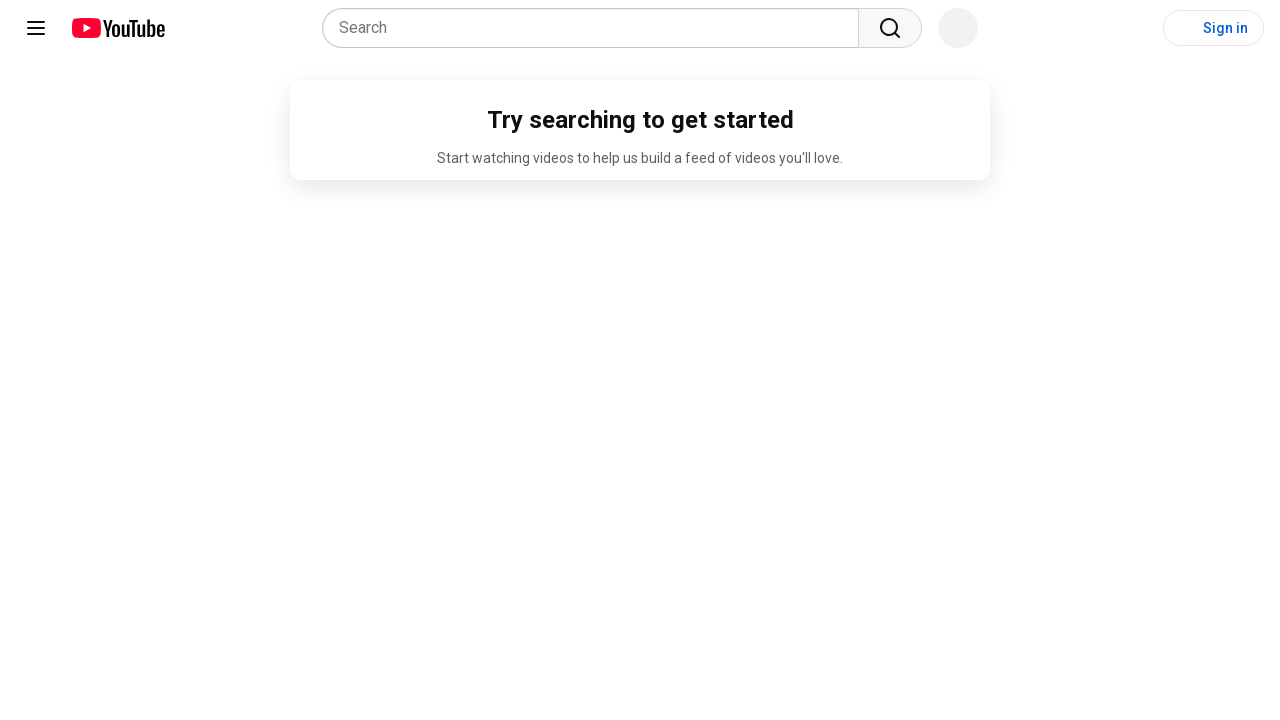

Waited for page to reach networkidle state
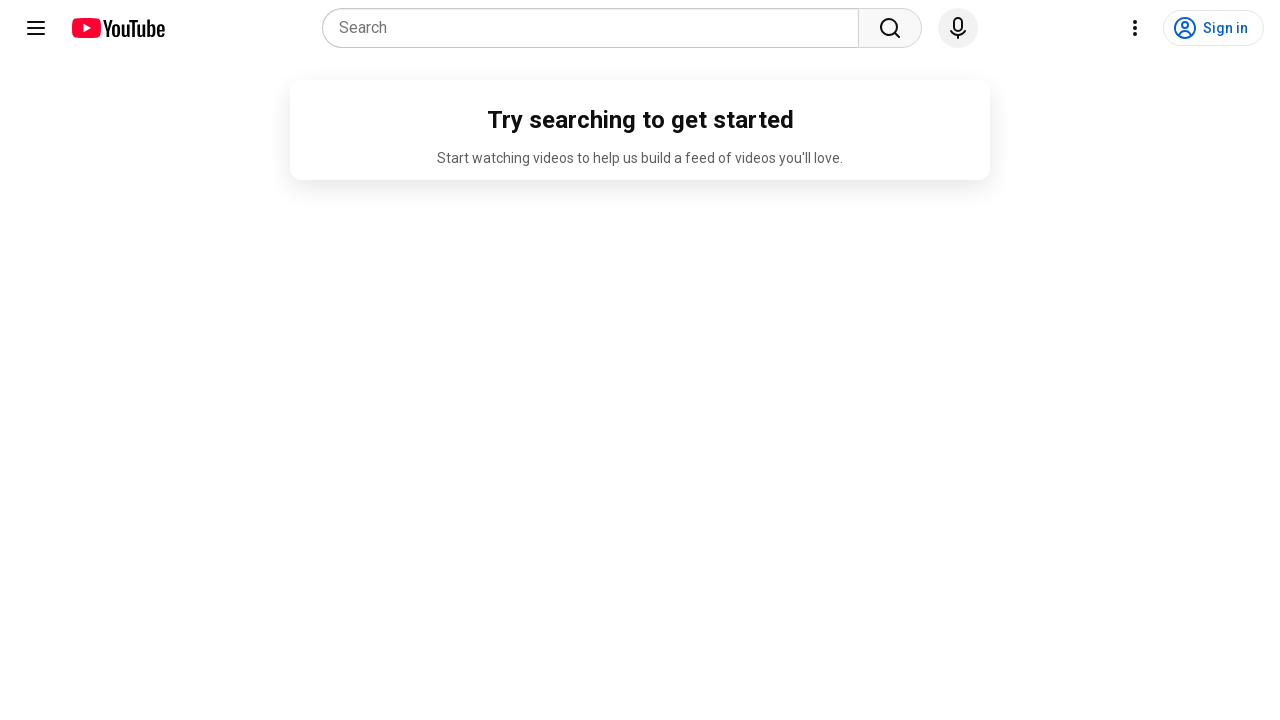

Verified YouTube page loaded by detecting main content elements
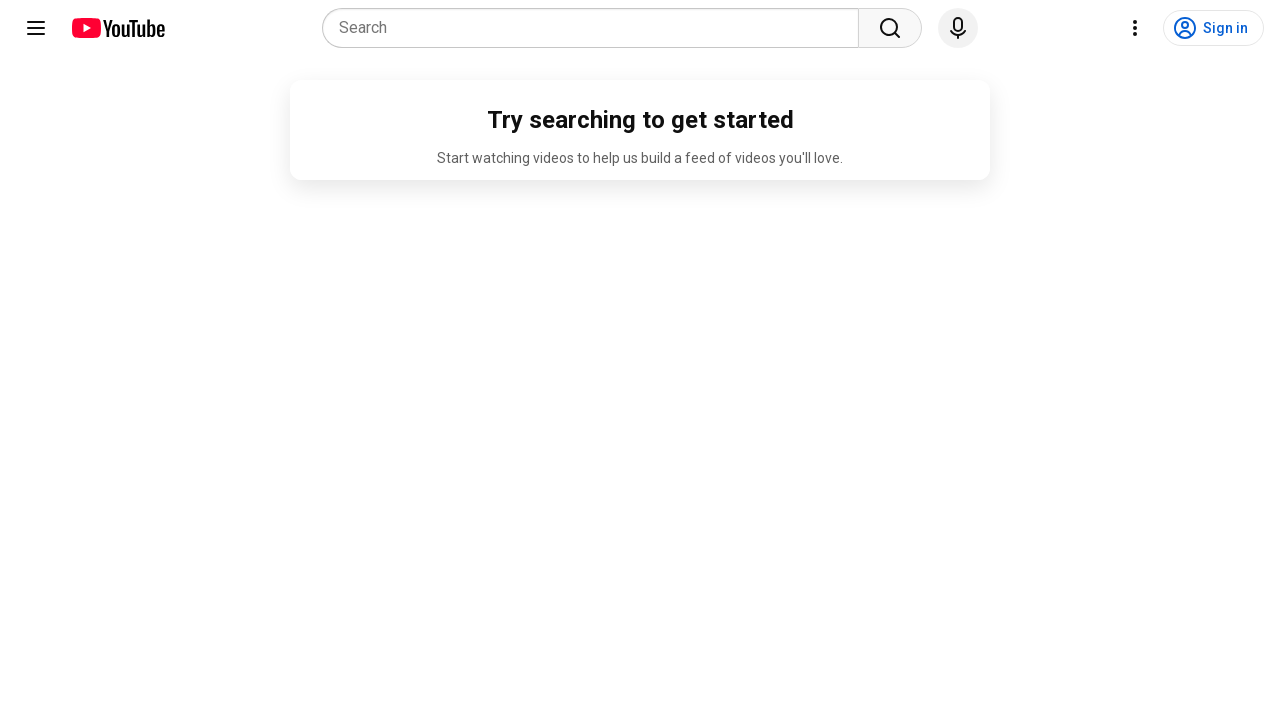

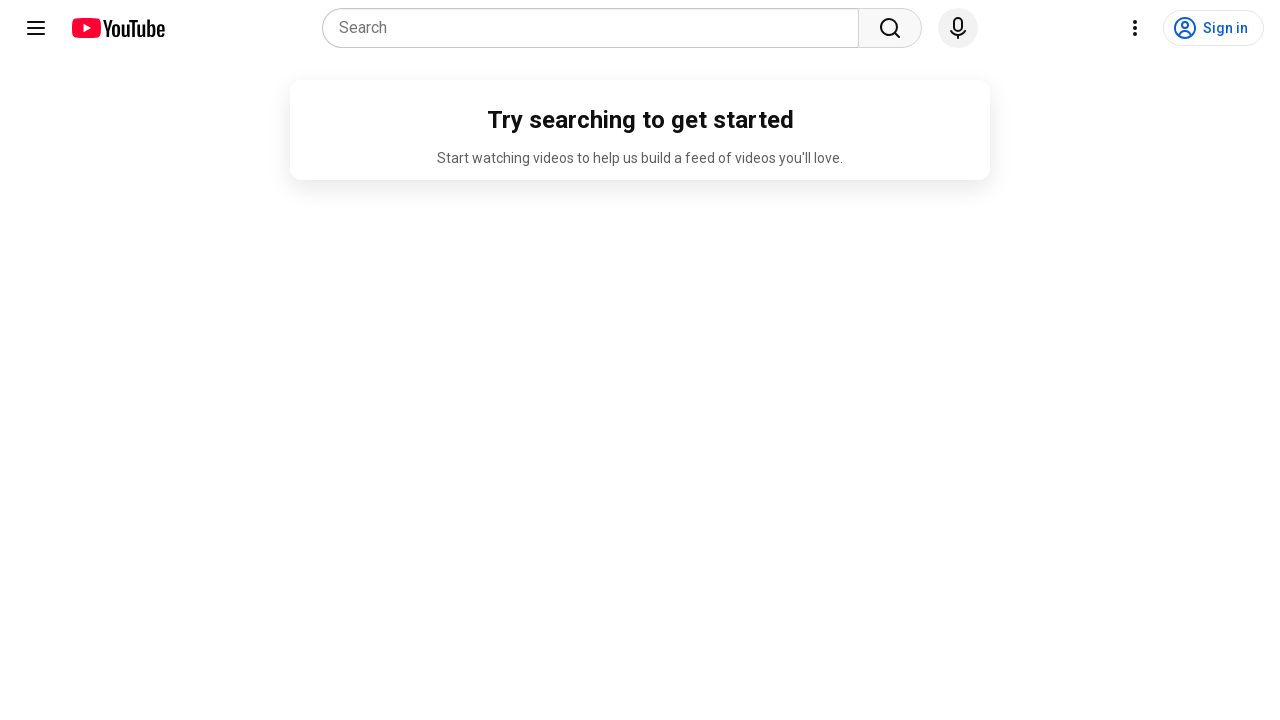